Tests sorting the Due column in ascending order on table 2 using semantic class selectors for better cross-browser compatibility

Starting URL: http://the-internet.herokuapp.com/tables

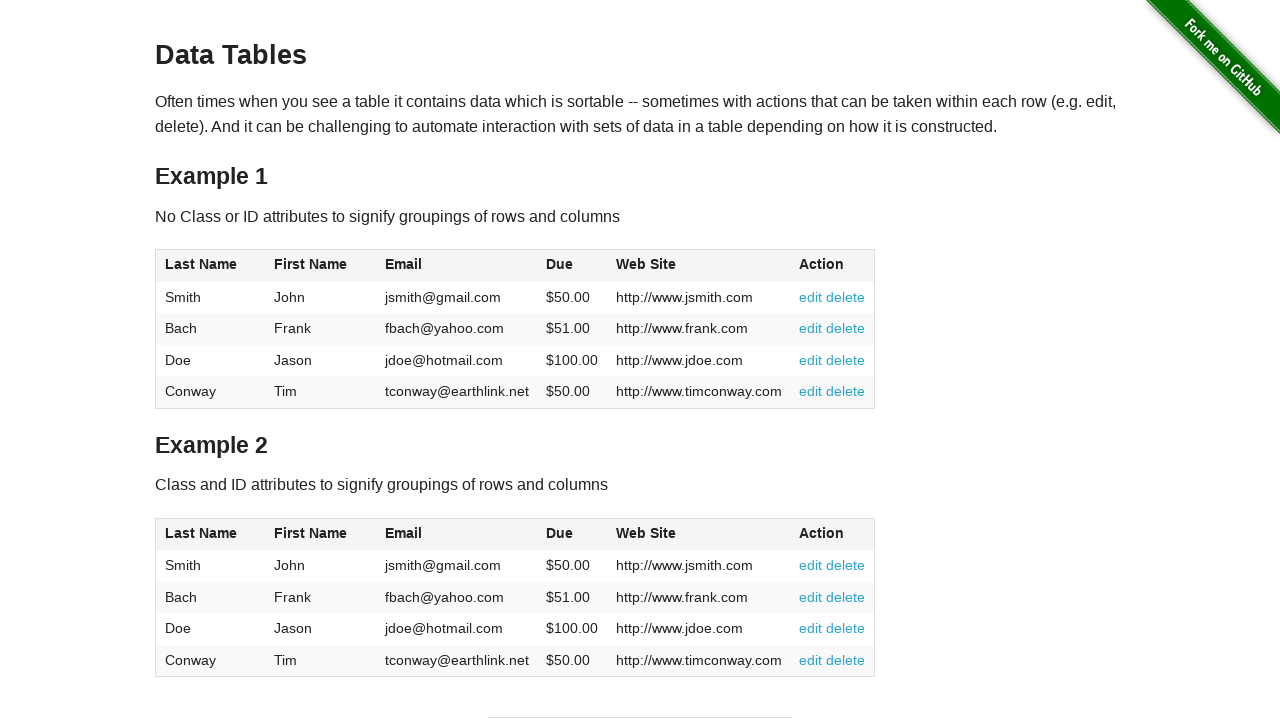

Clicked the Due column header in table 2 to sort at (560, 533) on #table2 thead .dues
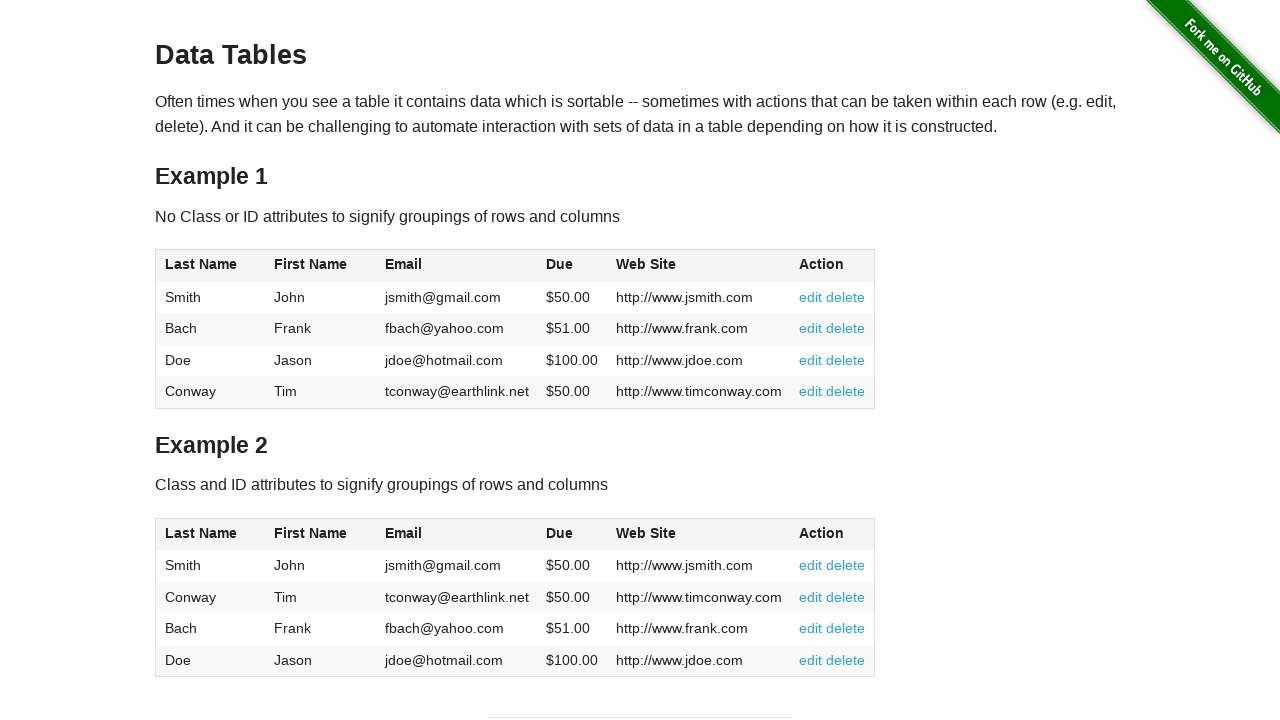

Due column values in table 2 loaded and visible
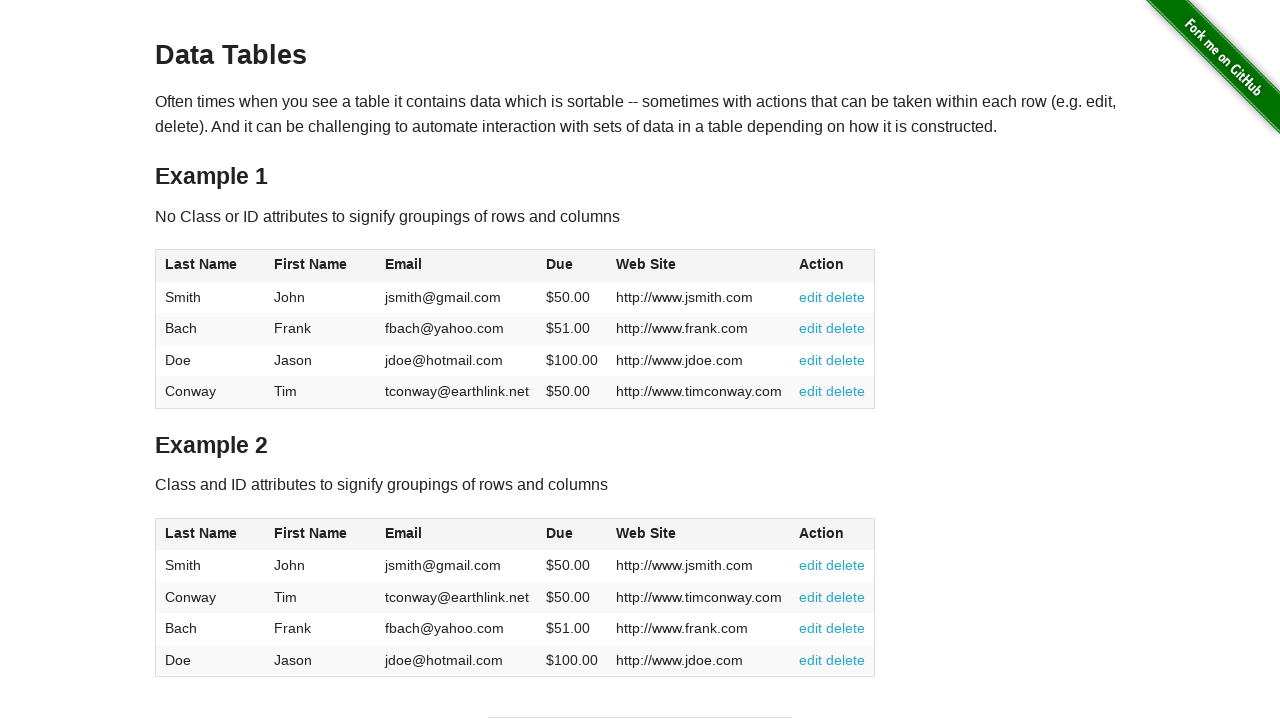

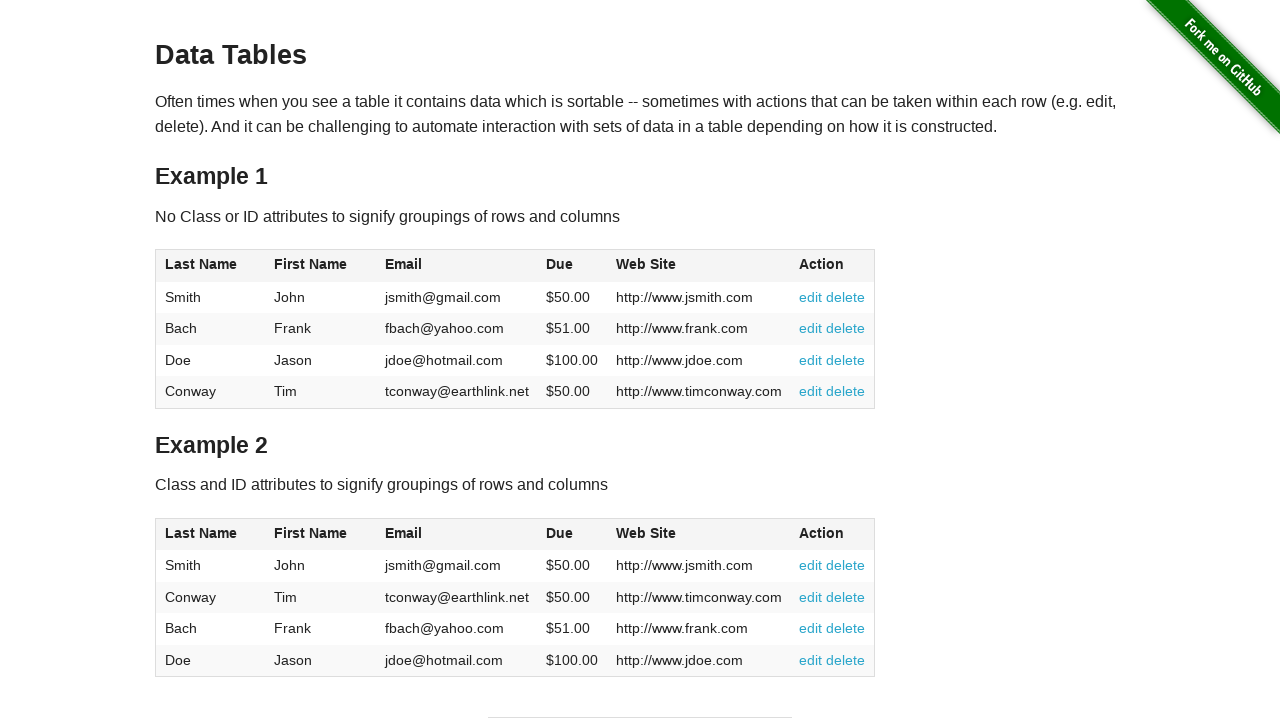